Navigates to Hepsiburada e-commerce website to verify the page loads successfully

Starting URL: https://www.hepsiburada.com

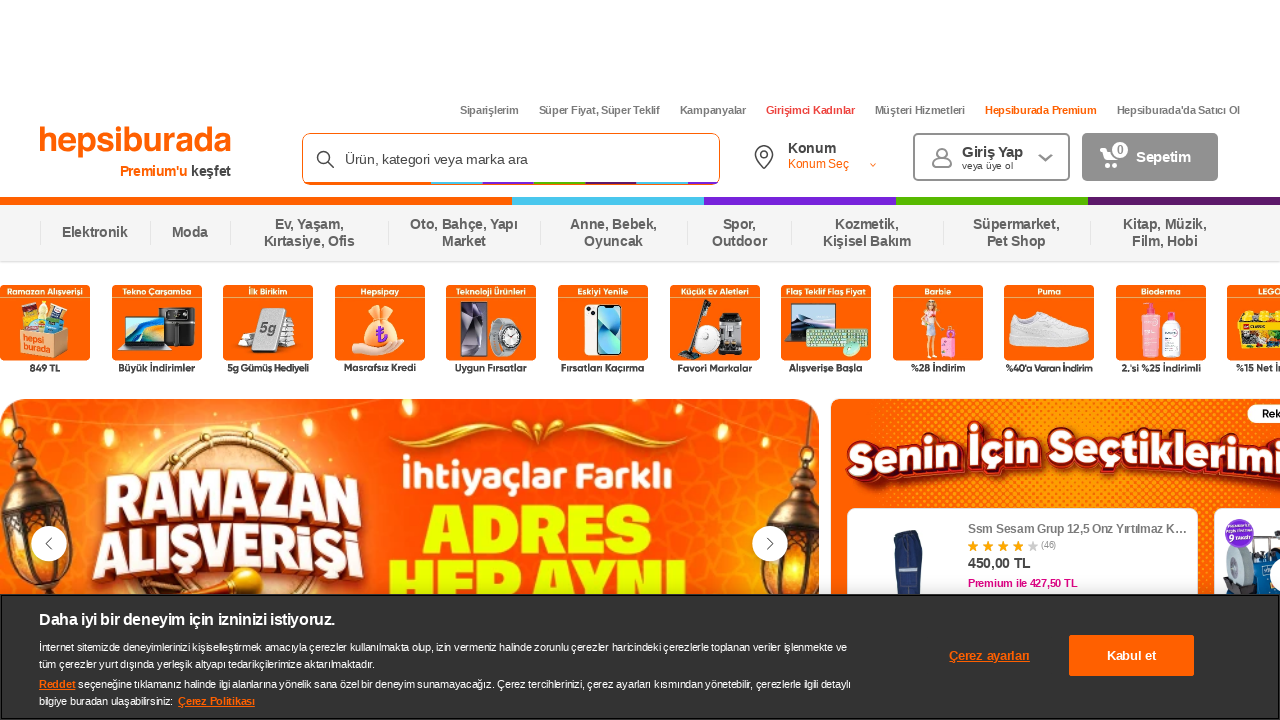

Navigated to Hepsiburada e-commerce website
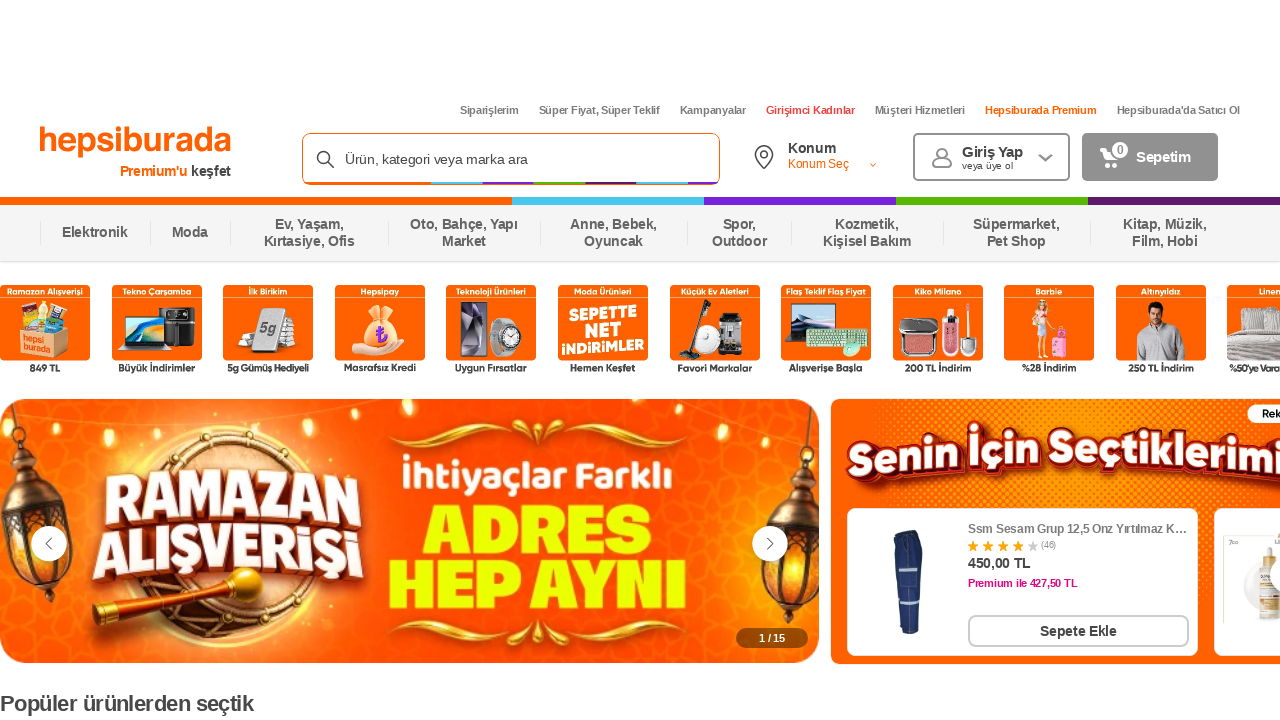

Page loaded successfully and network idle
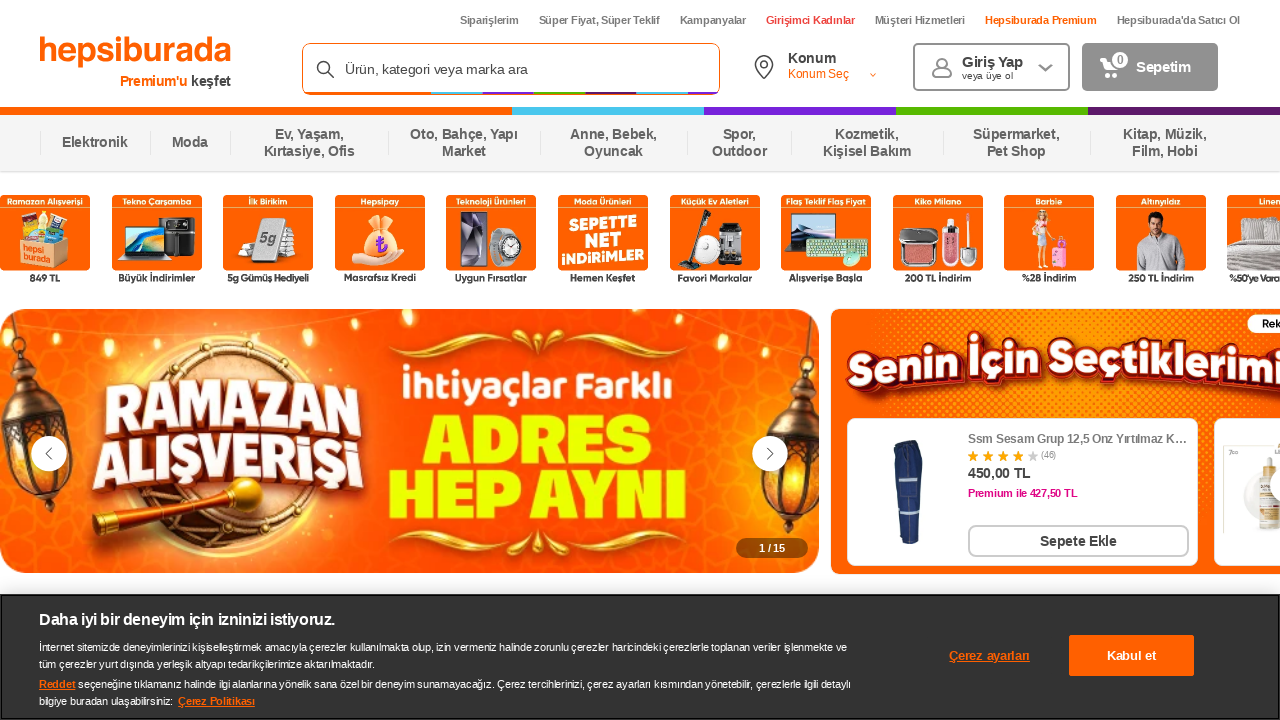

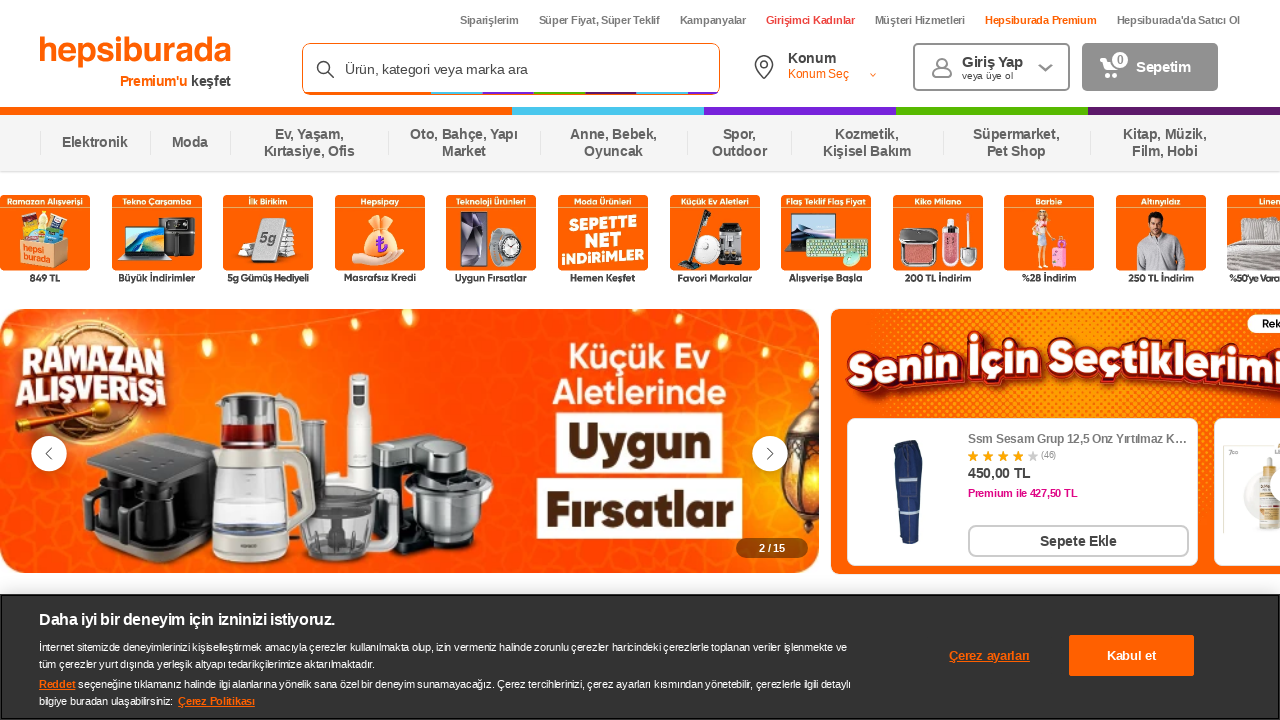